Tests table search functionality by searching for "rice" and navigating through paginated results to find matching entries

Starting URL: https://rahulshettyacademy.com/seleniumPractise/#/offers

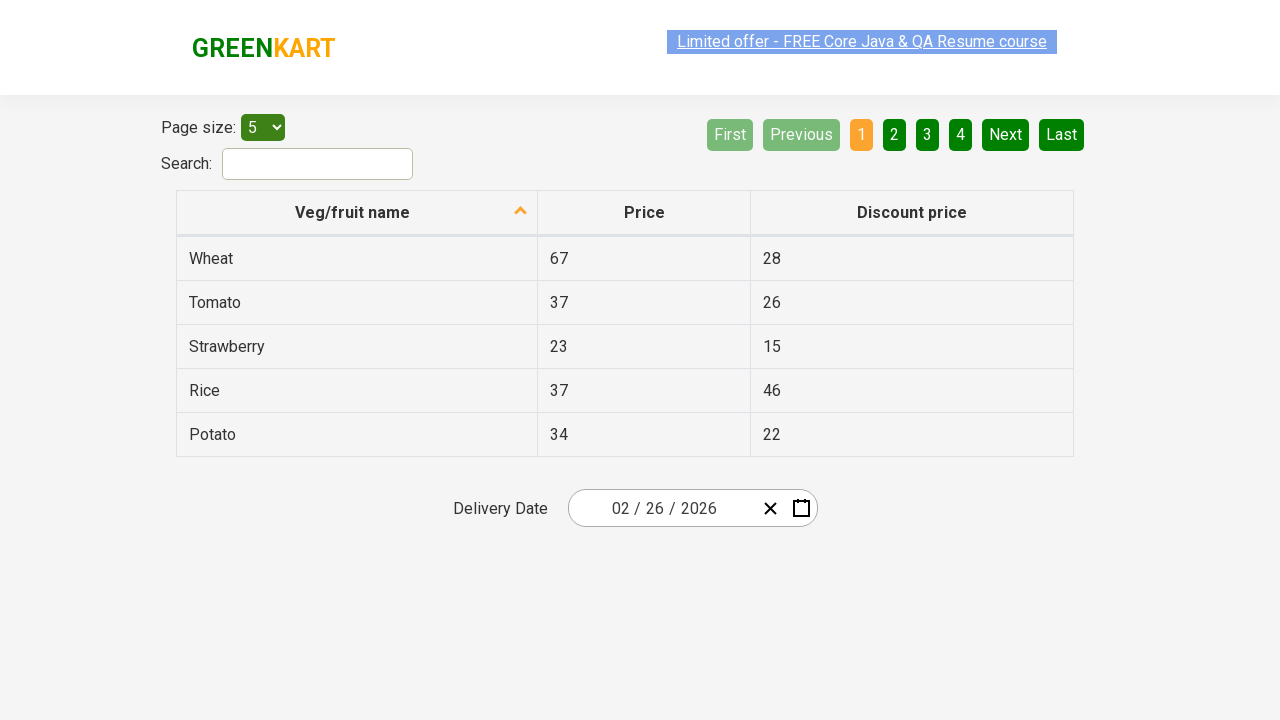

Filled search field with 'rice' on #search-field
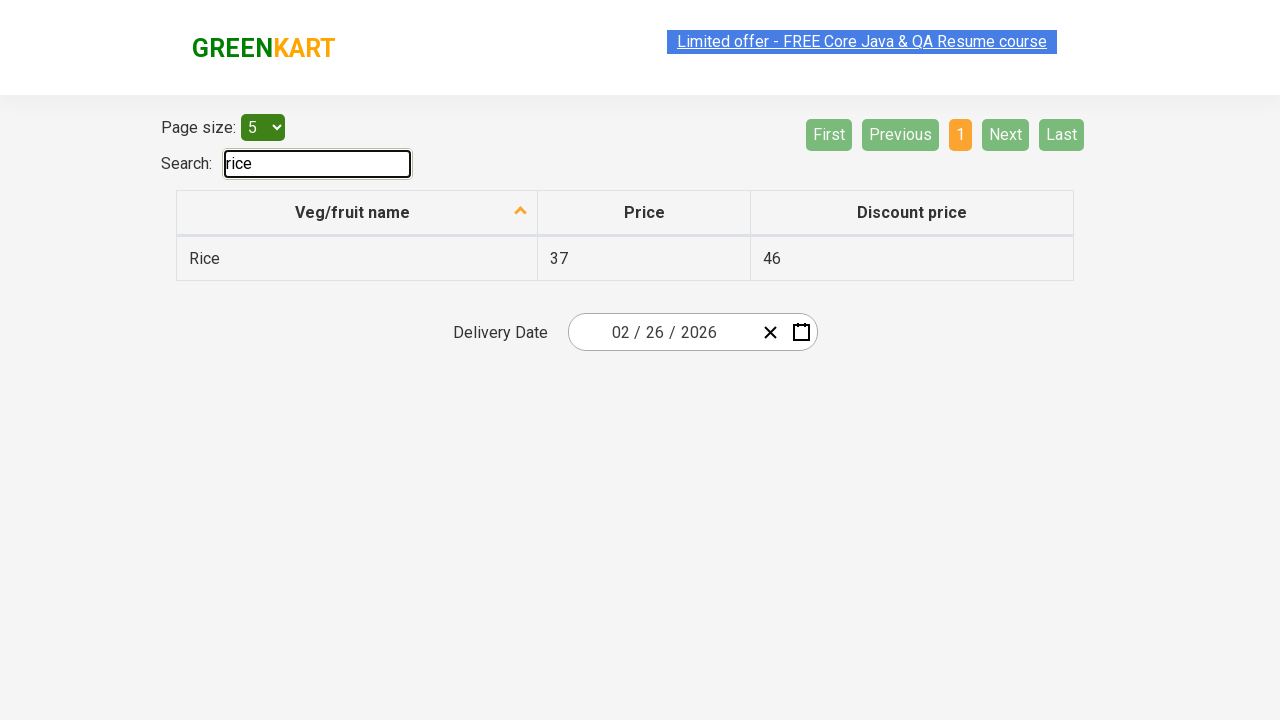

Pressed Enter to submit search
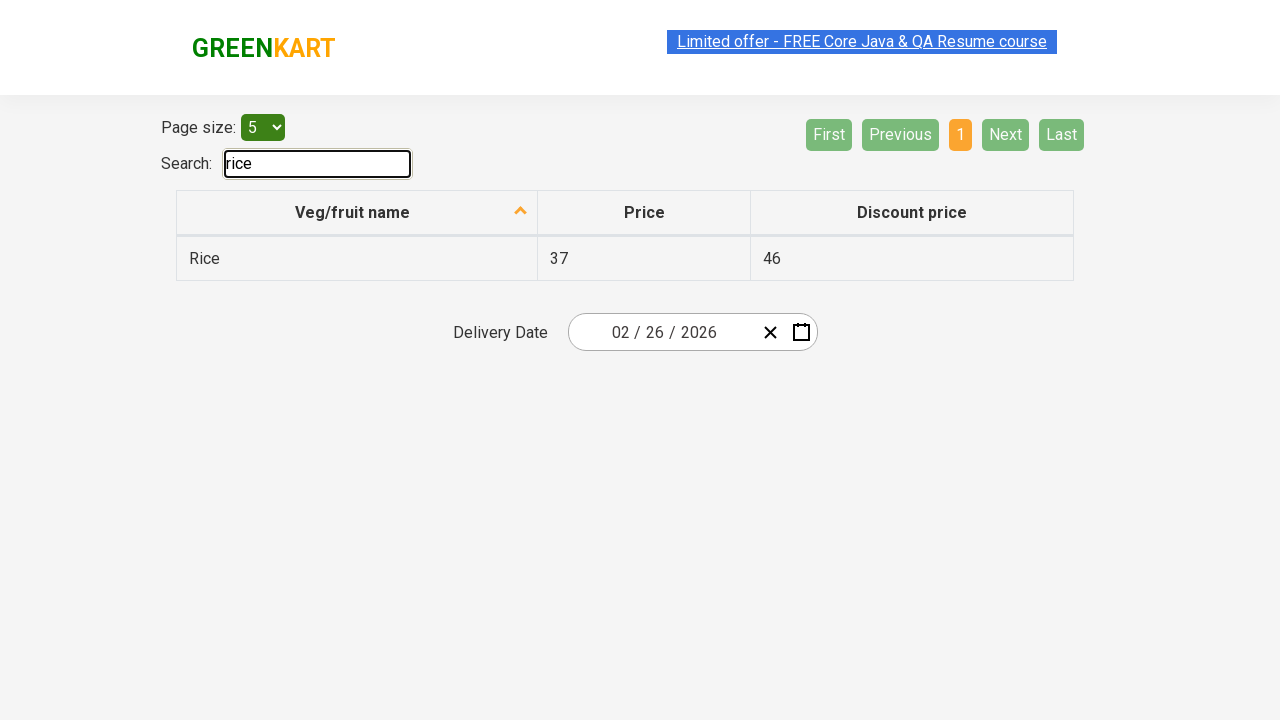

Waited for filtered results to load
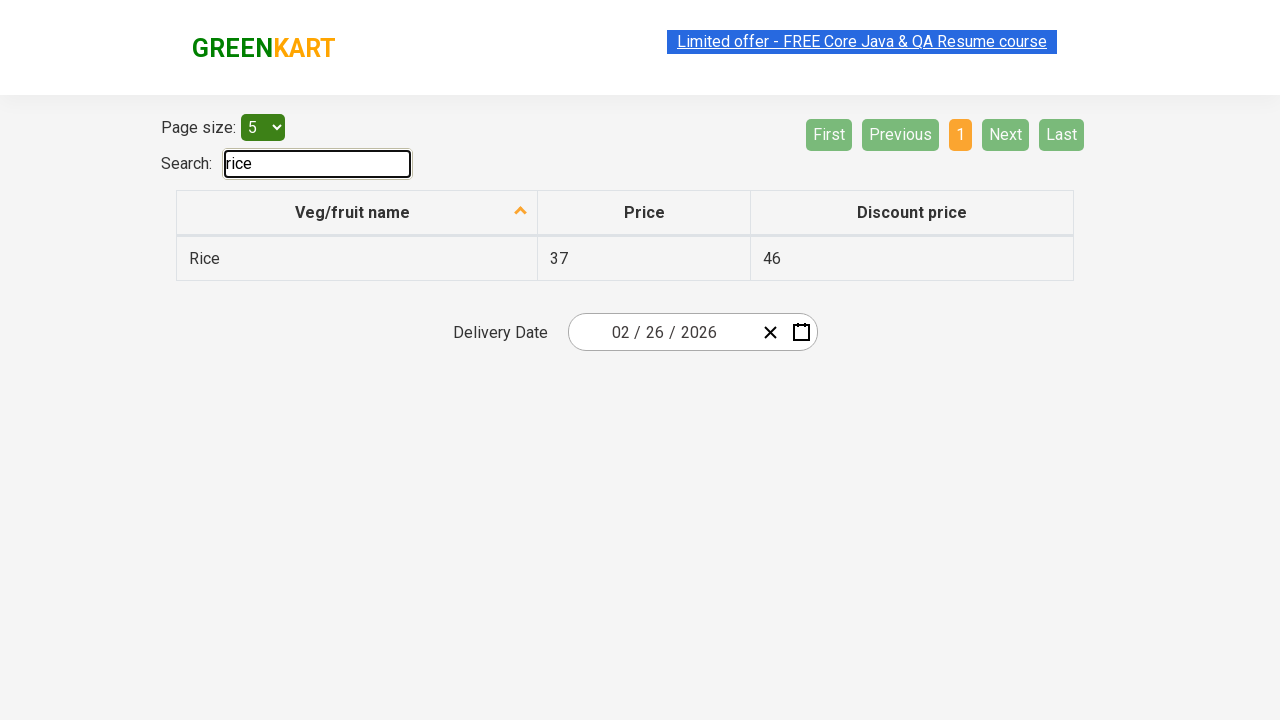

Located all first column table elements
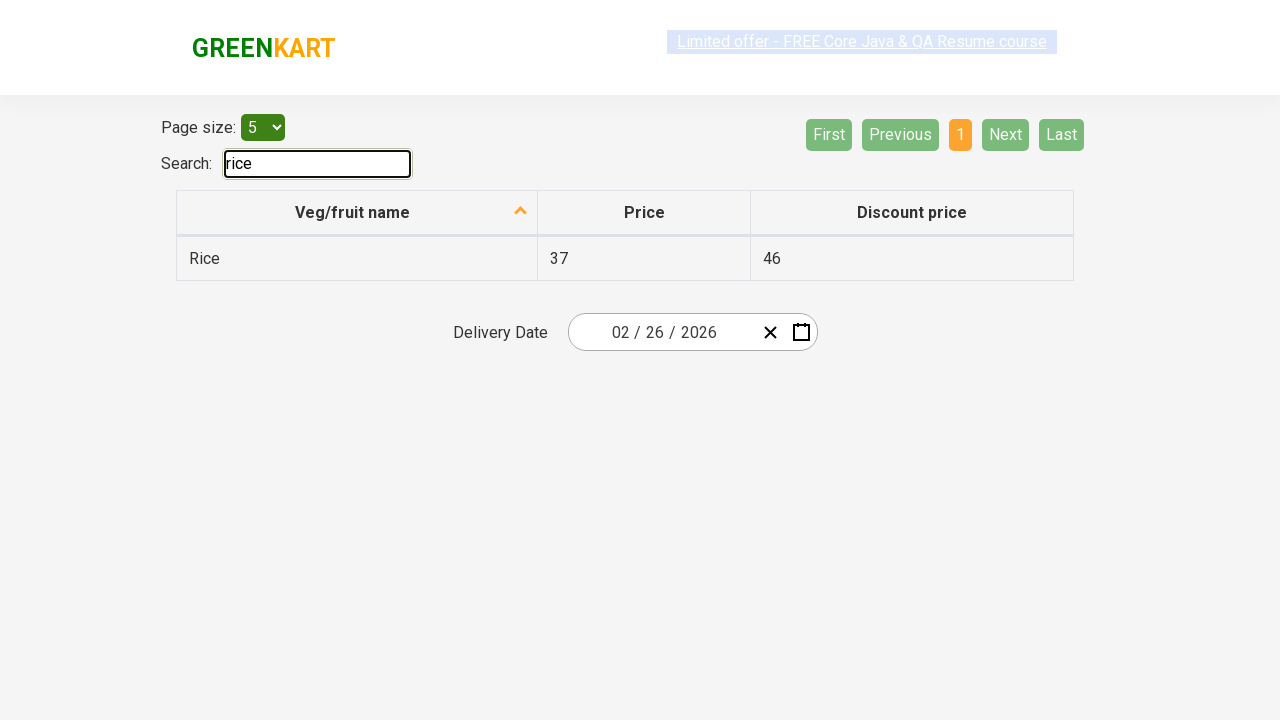

Found 'Rice' entry in search results
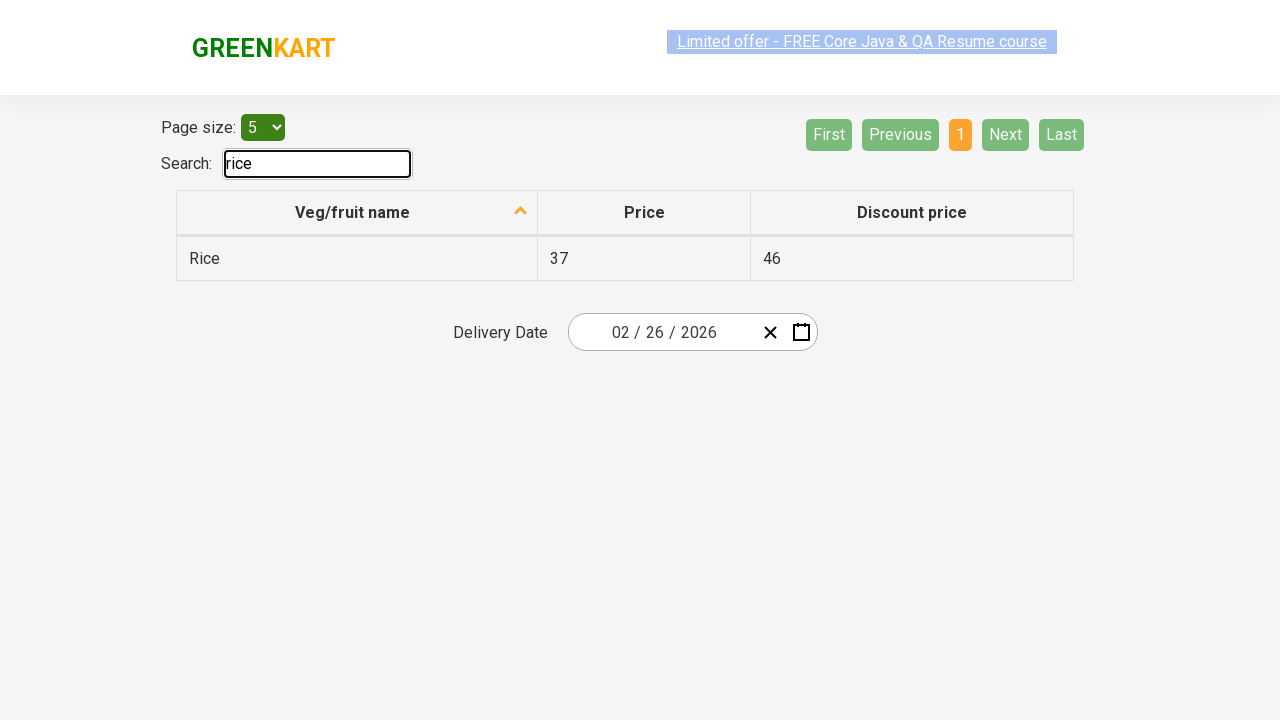

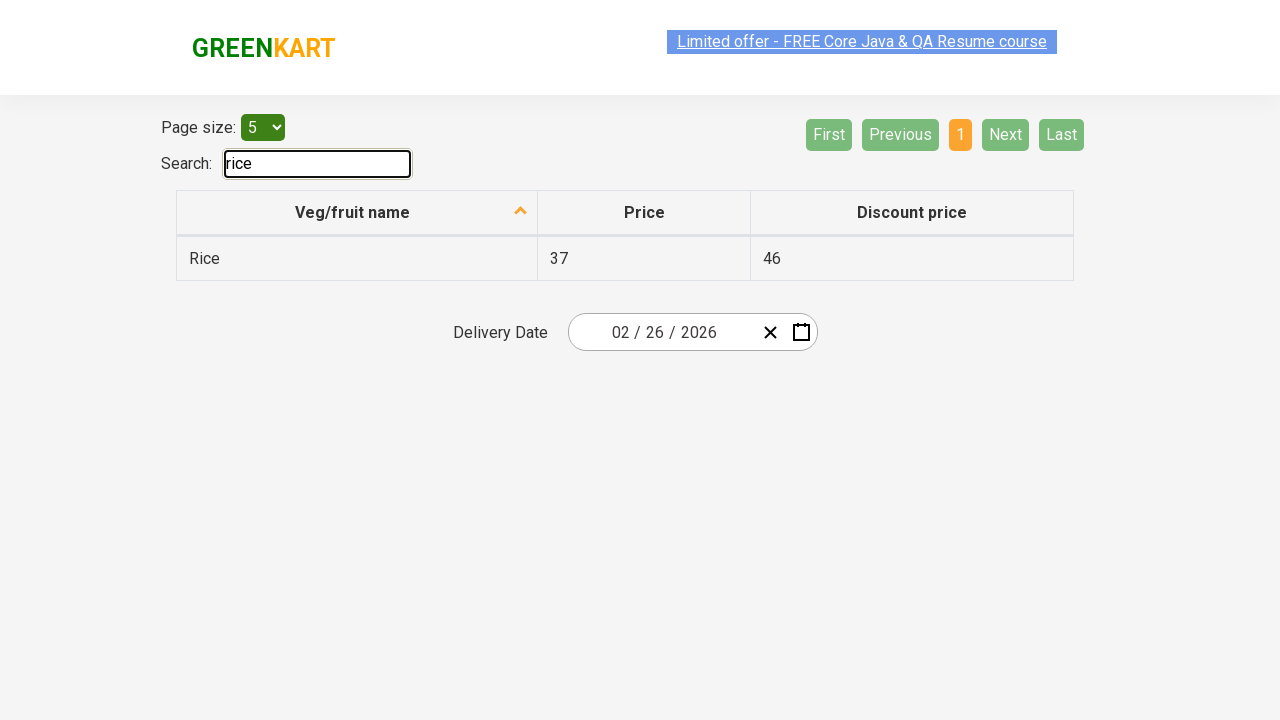